Tests hover functionality by hovering over an image element and verifying that the caption text appears with the expected username.

Starting URL: https://the-internet.herokuapp.com/hovers

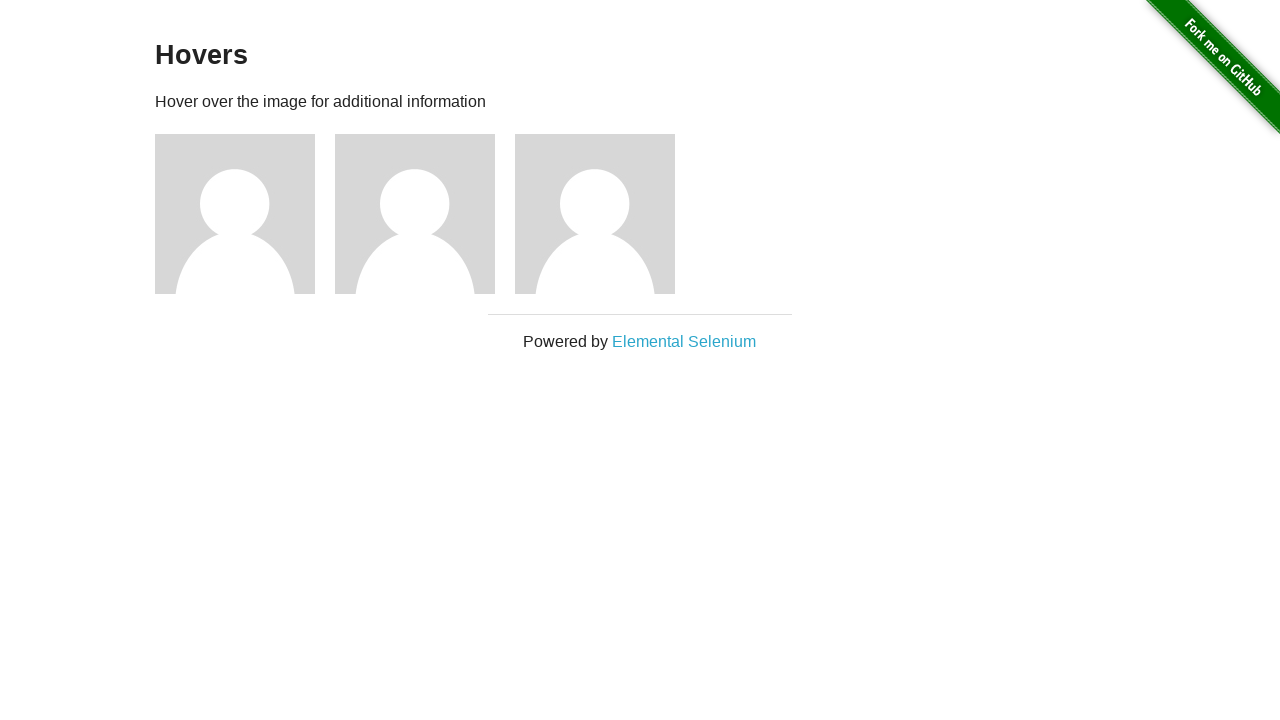

Hovered over the first figure element at (245, 214) on .figure >> nth=0
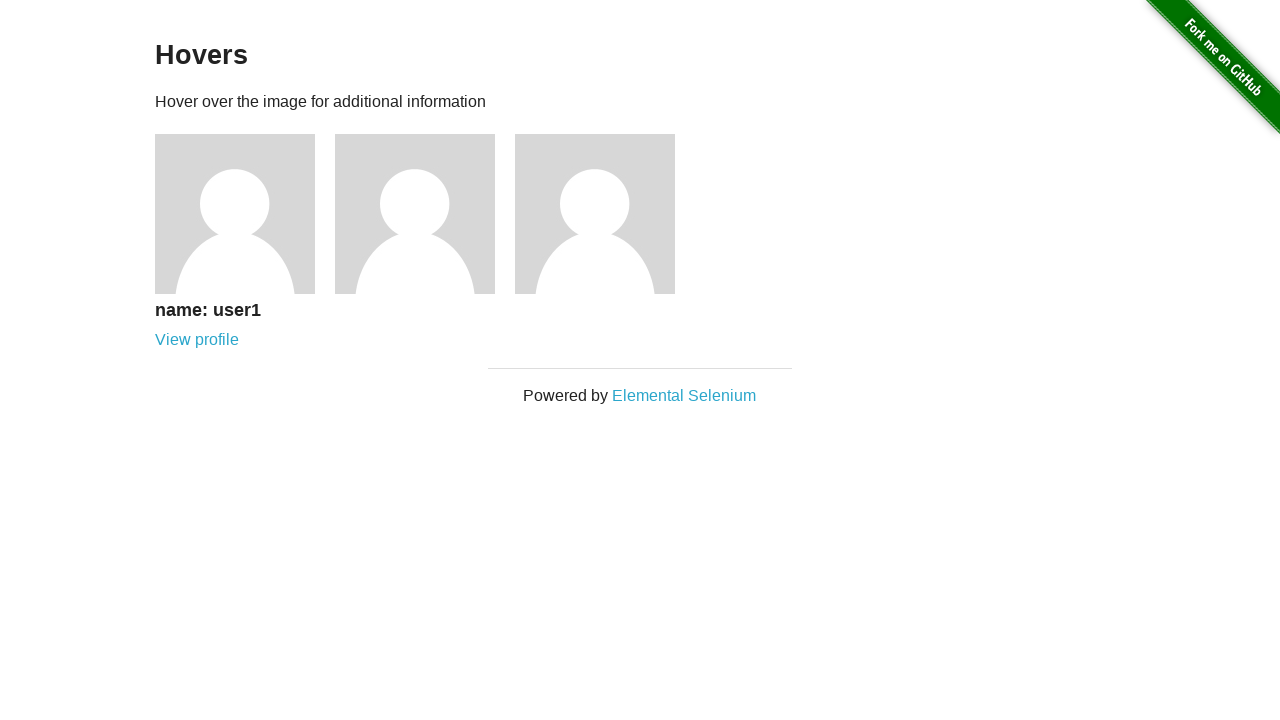

Located the caption text element
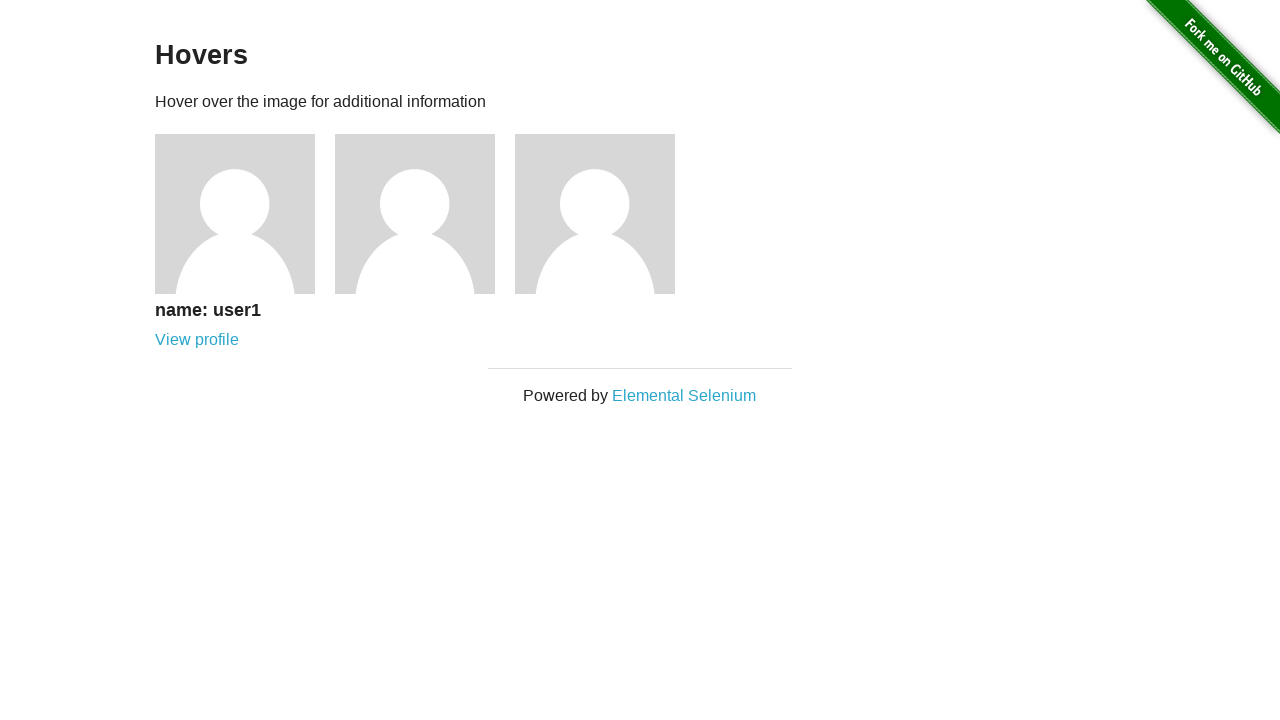

Caption text appeared after hovering
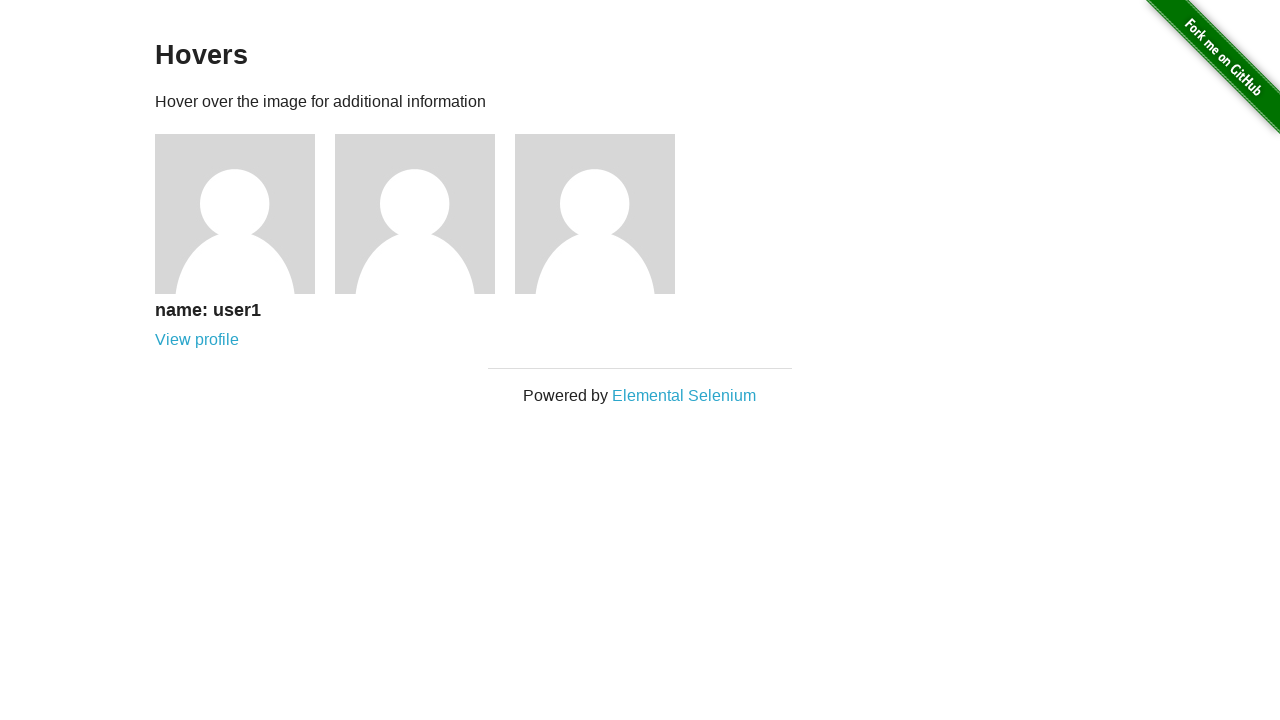

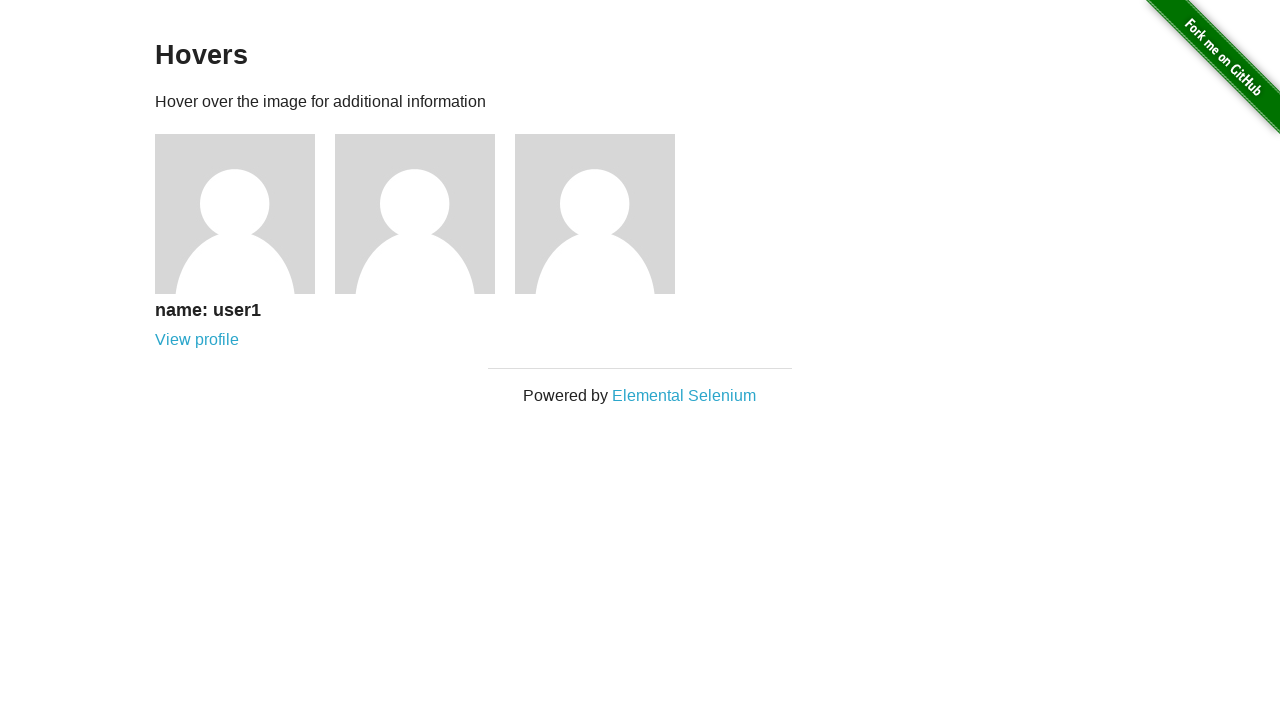